Tests JavaScript confirmation alert by clicking the confirm button, dismissing the alert, and verifying the cancel message is displayed.

Starting URL: http://the-internet.herokuapp.com/javascript_alerts

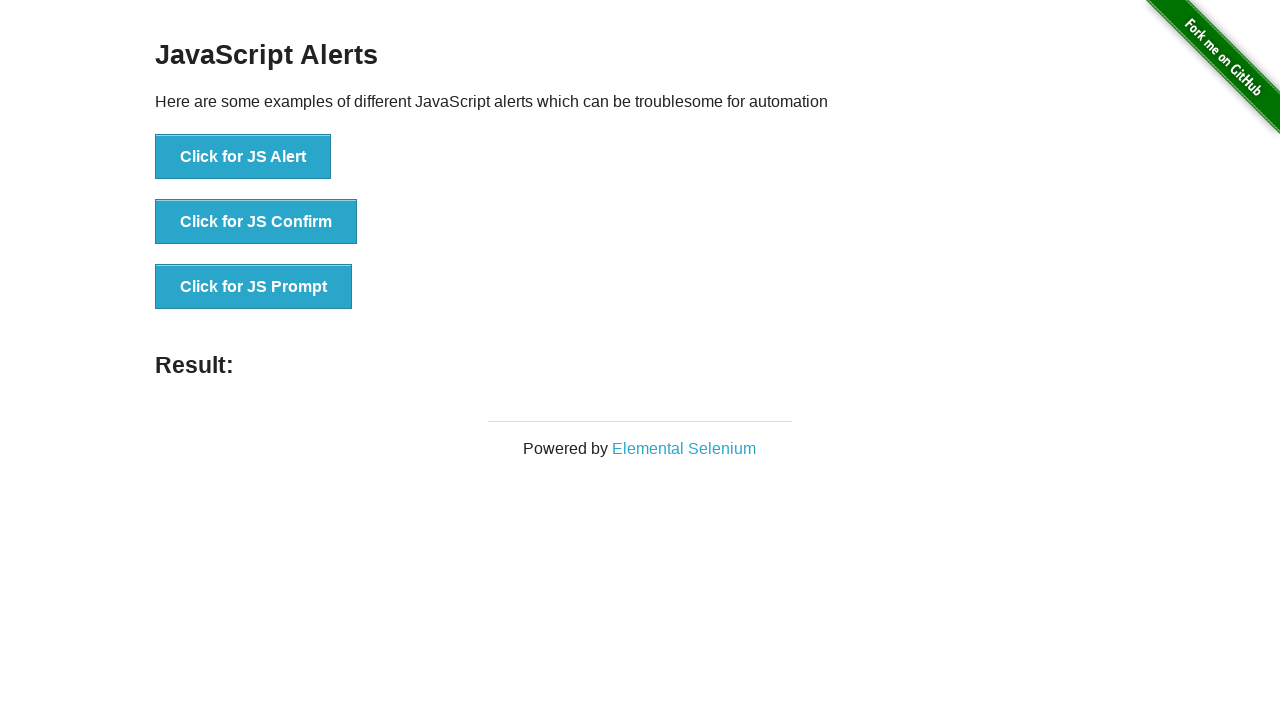

Set up dialog handler to dismiss confirmation alert
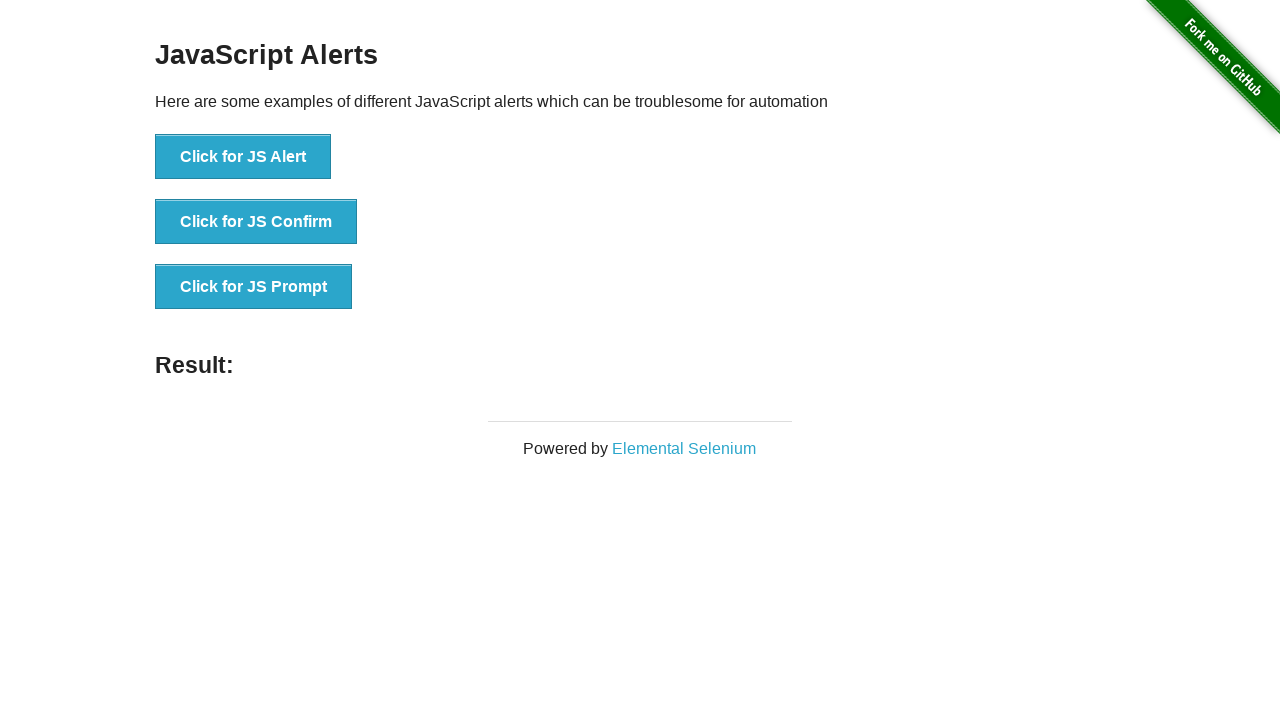

Clicked 'Click for JS Confirm' button to trigger confirmation alert at (256, 222) on xpath=//button[contains(text(),'Click for JS Confirm')]
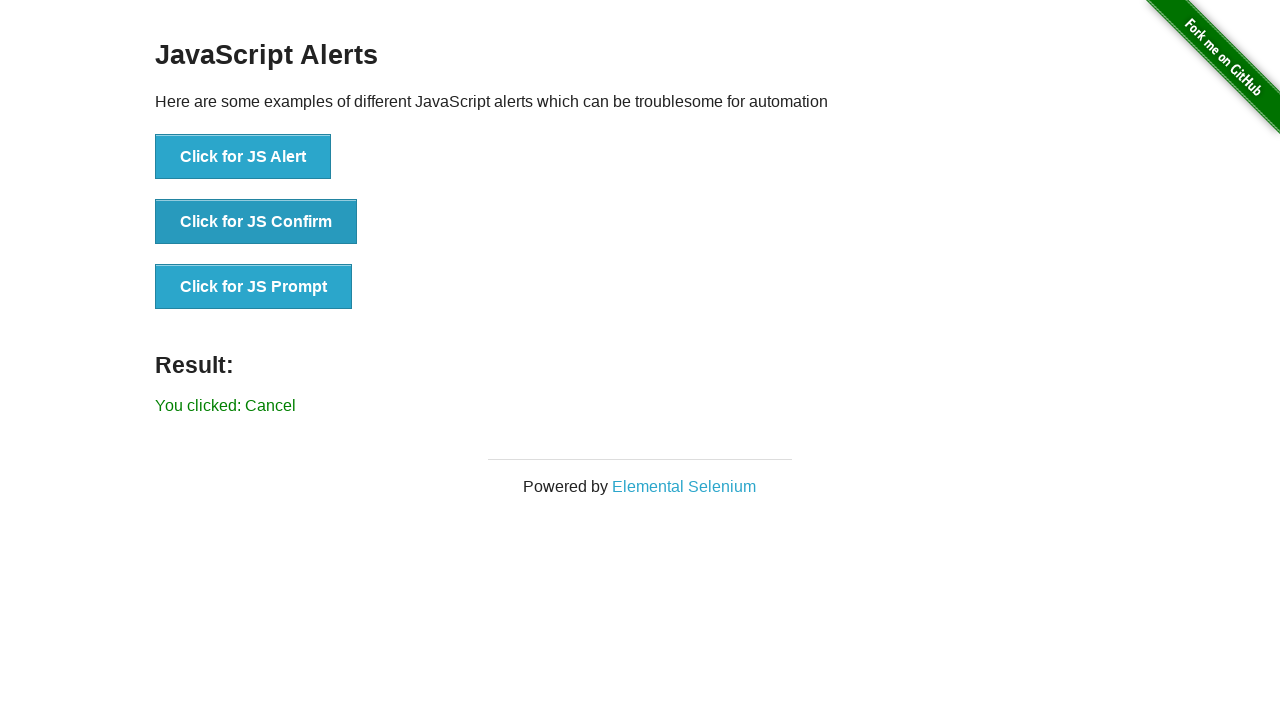

Result element loaded after alert was dismissed
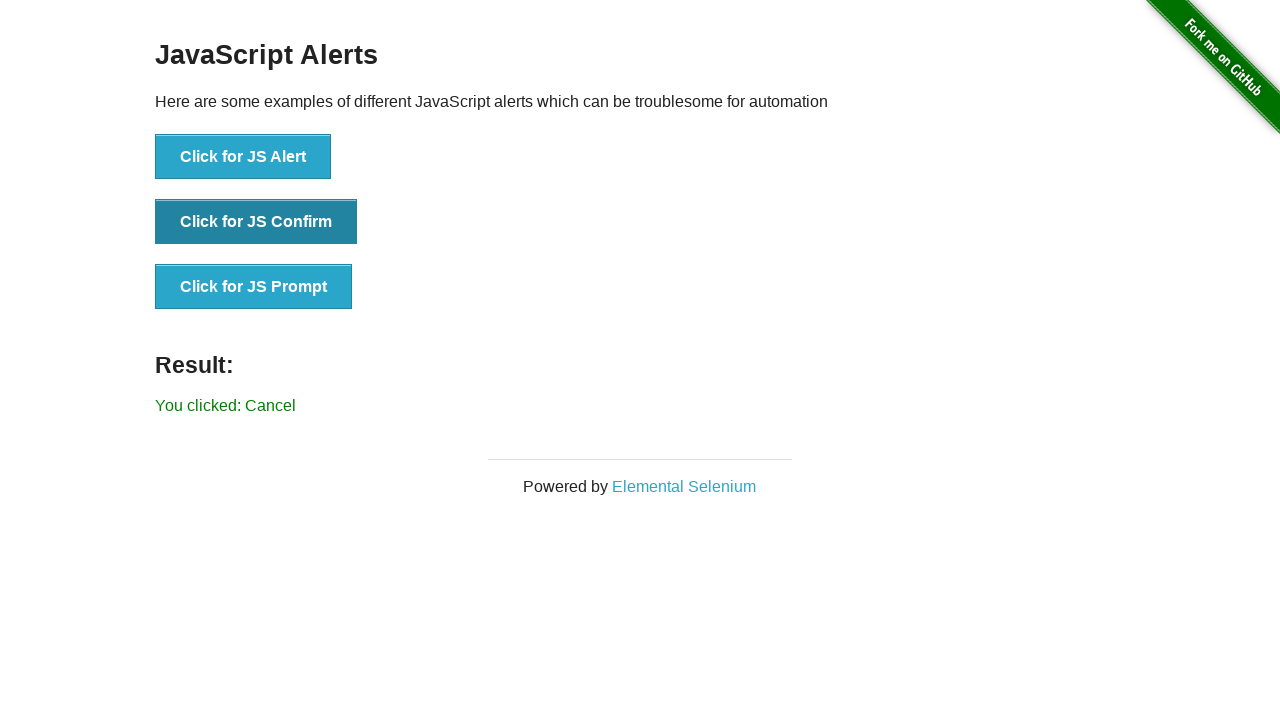

Verified that 'You clicked: Cancel' message is displayed
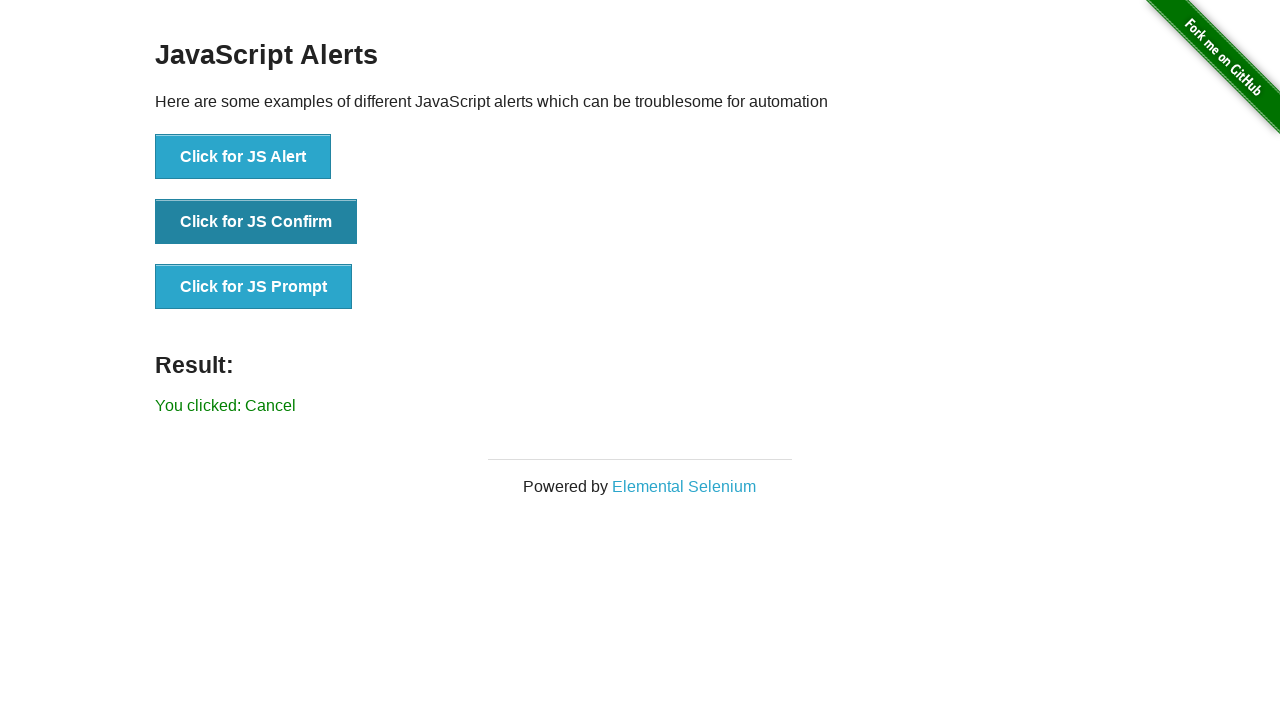

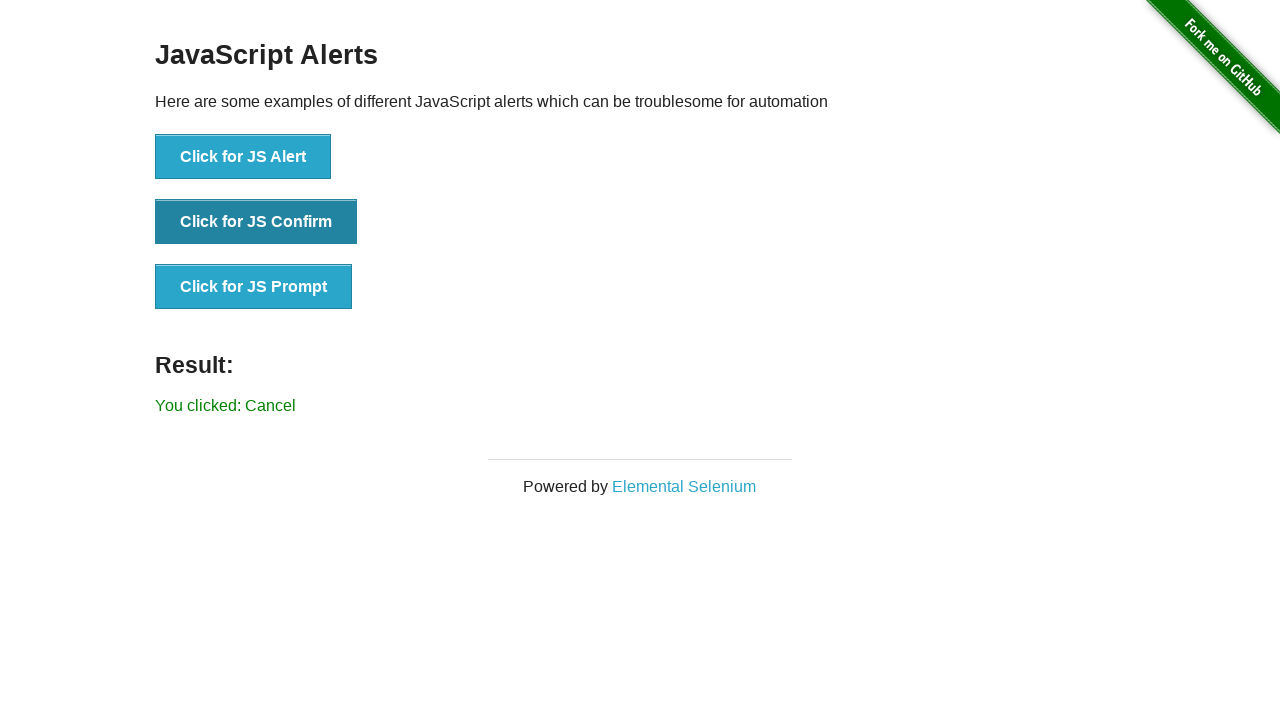